Tests A/B test opt-out by visiting the page, checking if in A/B test, adding an opt-out cookie, refreshing, and verifying the opt-out worked by checking heading text changes to "No A/B Test"

Starting URL: http://the-internet.herokuapp.com/abtest

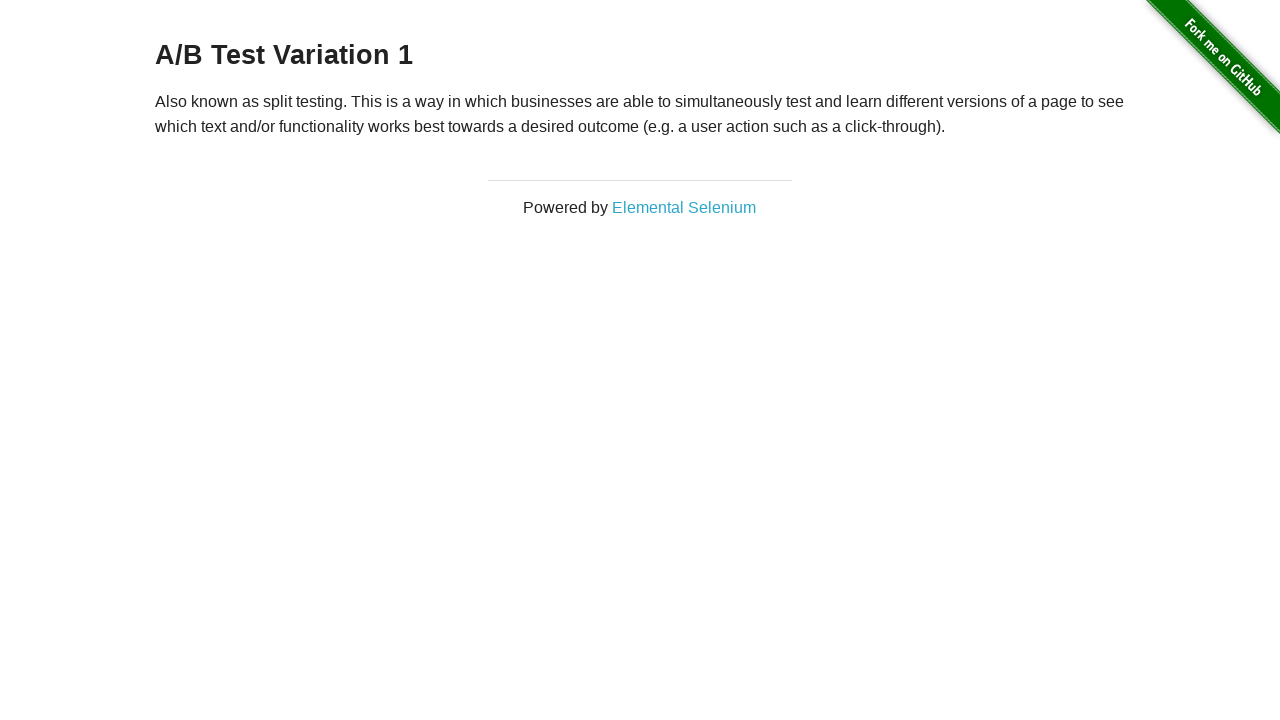

Retrieved initial heading text from h3 element
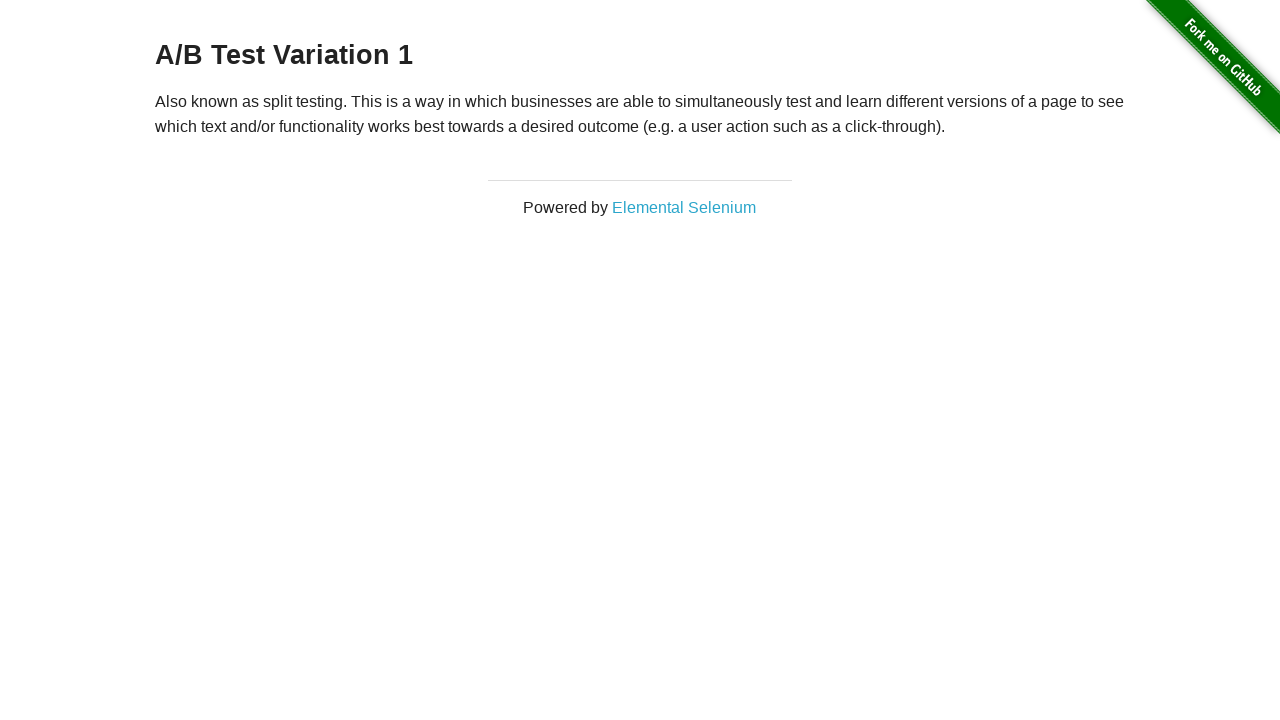

Added optimizelyOptOut cookie to opt out of A/B test
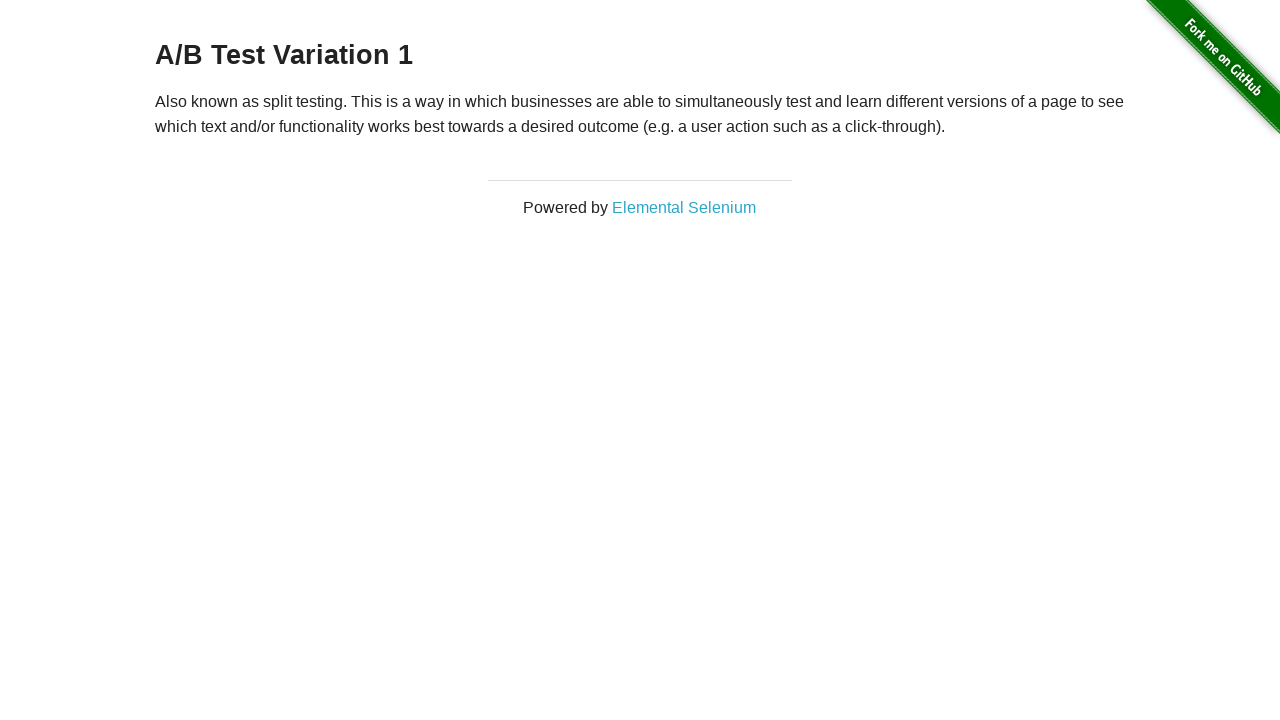

Reloaded page after adding opt-out cookie
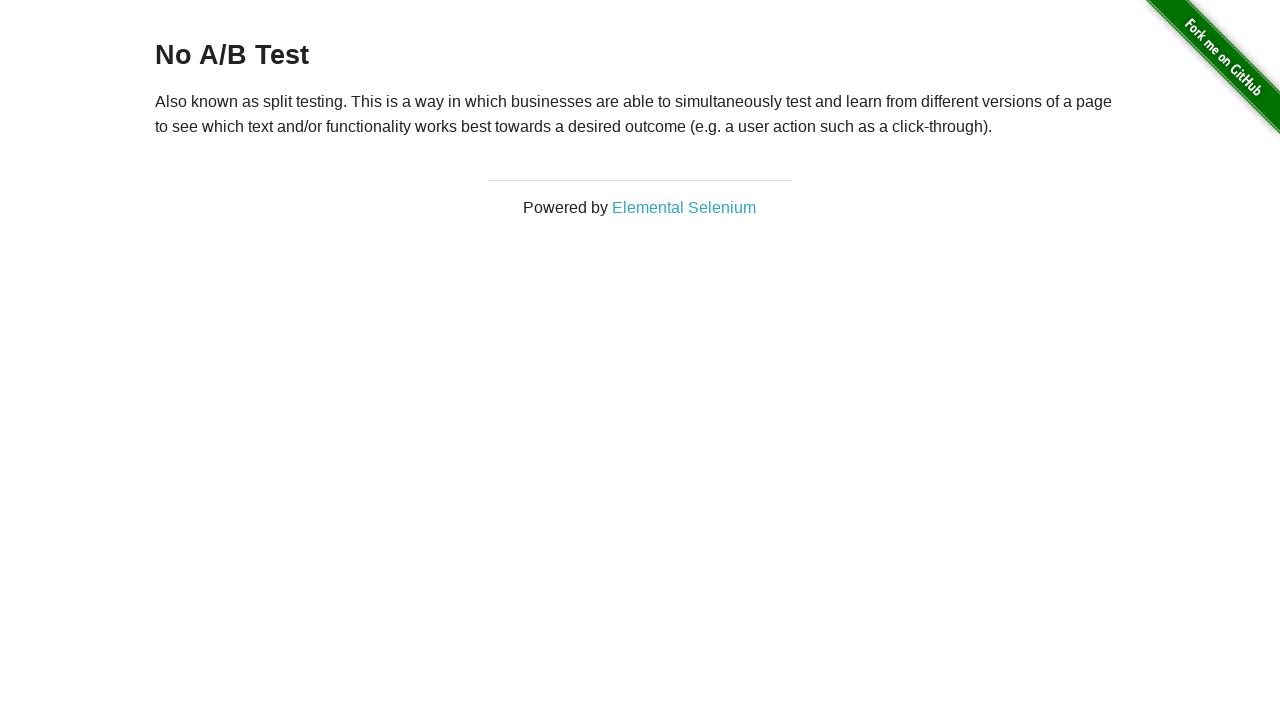

Waited for h3 heading to be visible
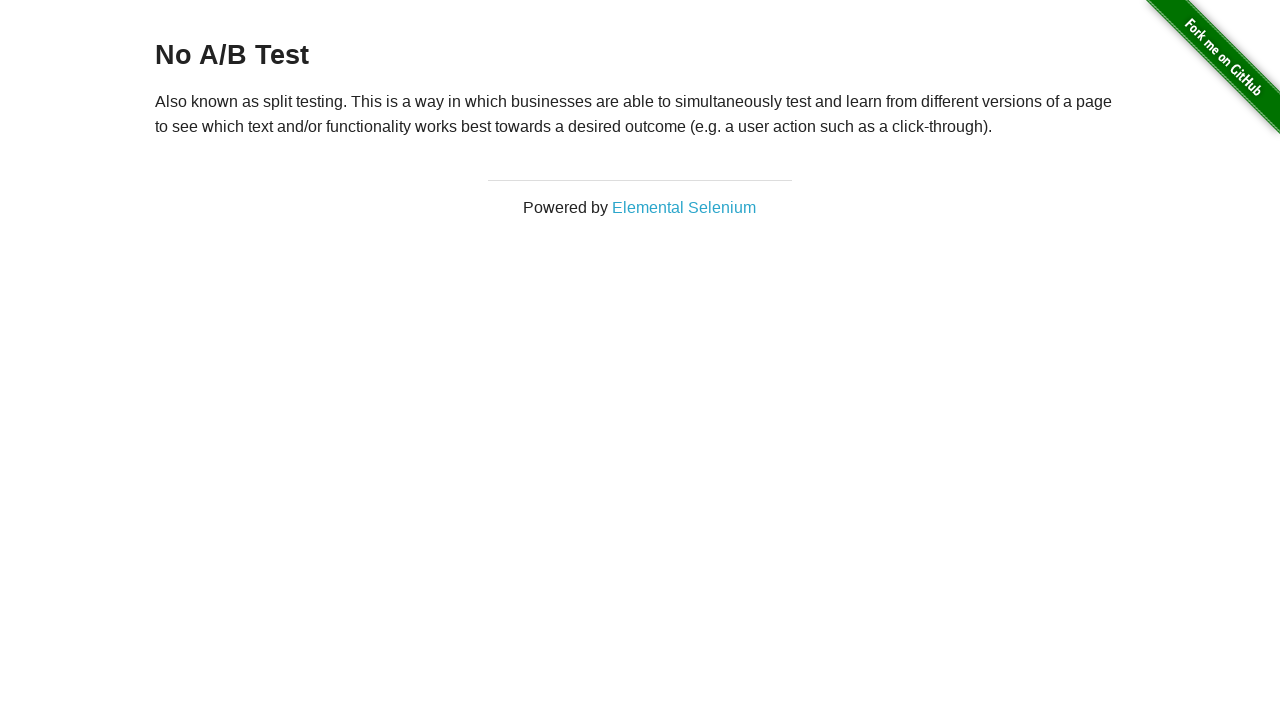

Retrieved heading text after opt-out
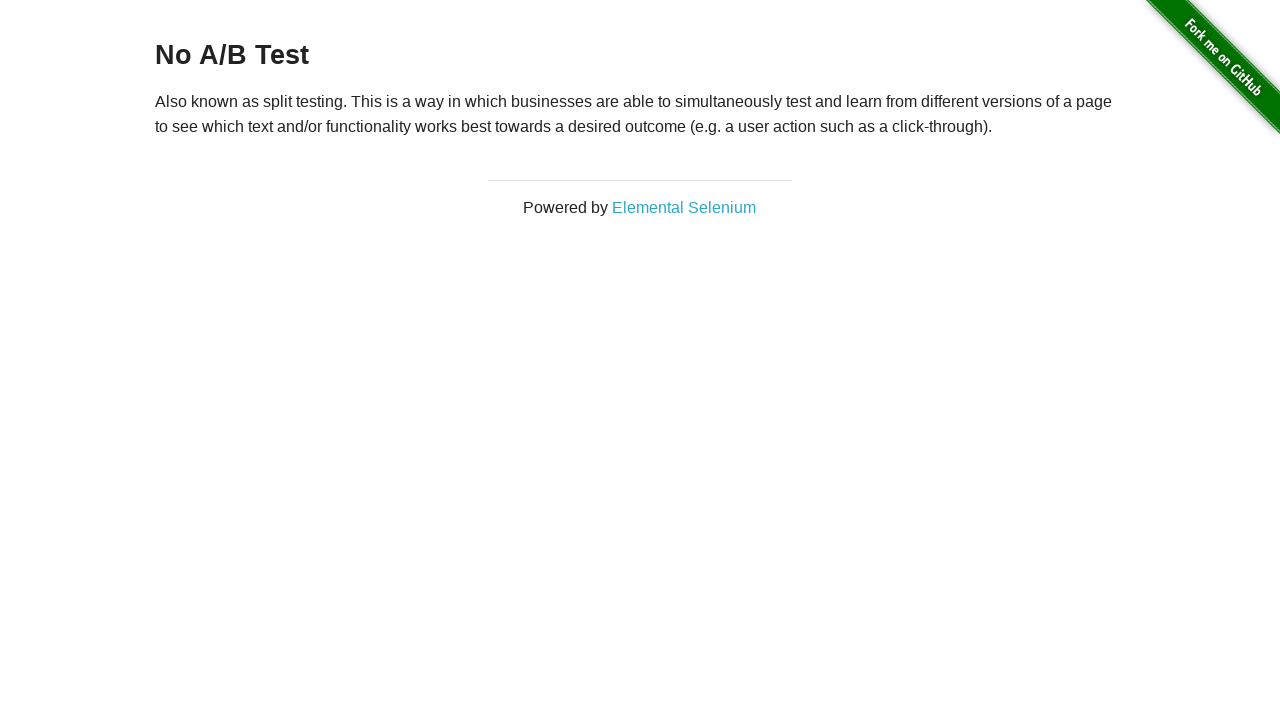

Verified heading text is 'No A/B Test', confirming opt-out was successful
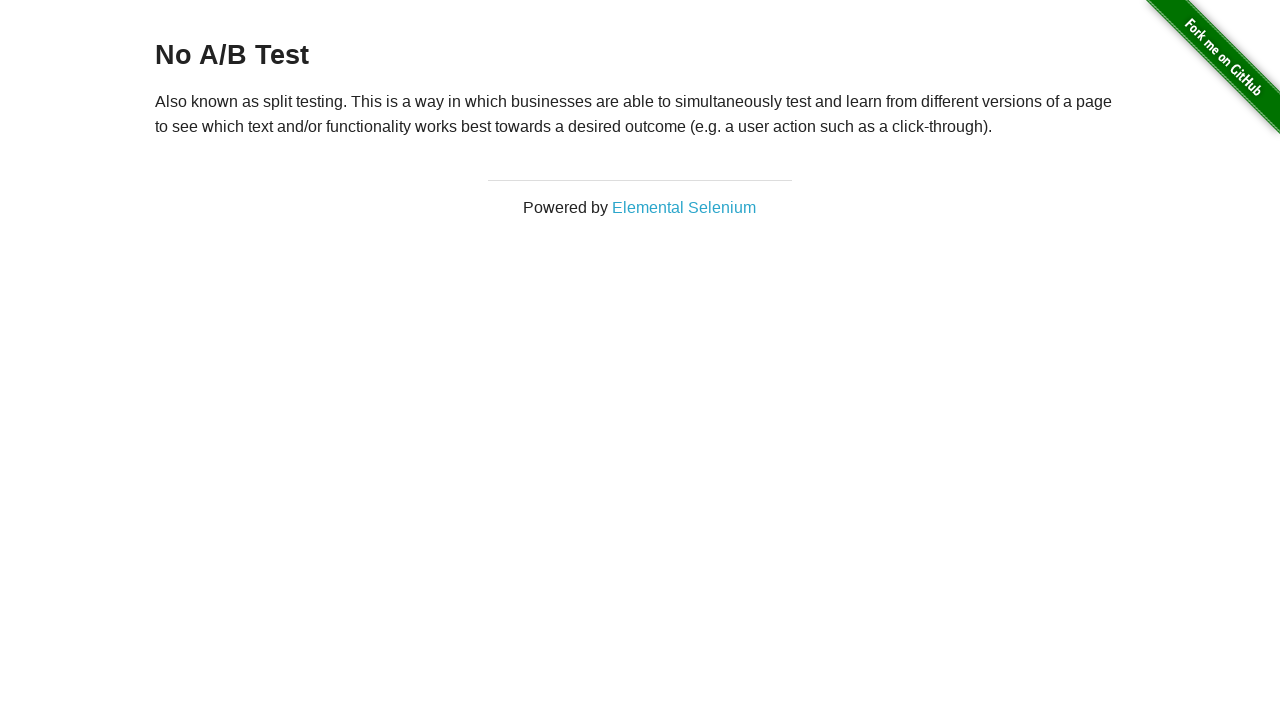

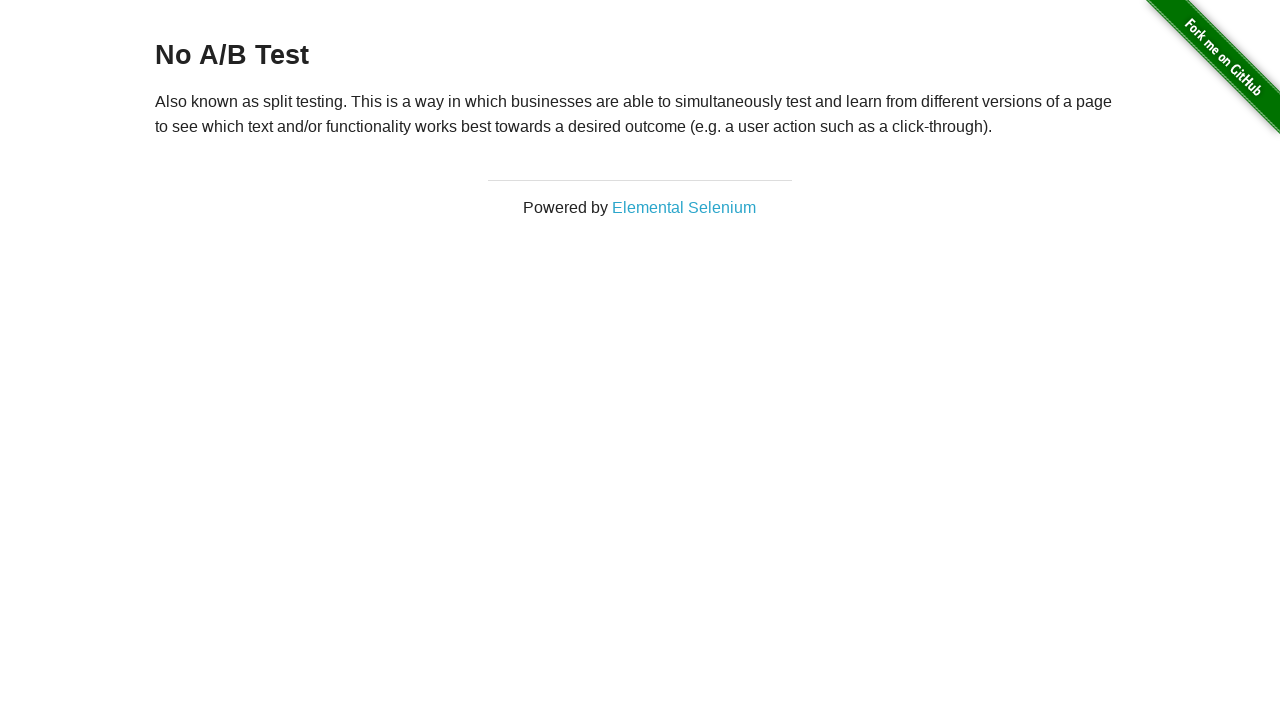